Tests various mouse actions including hover, context click, and double click on a test automation practice page

Starting URL: https://testautomationpractice.blogspot.com/

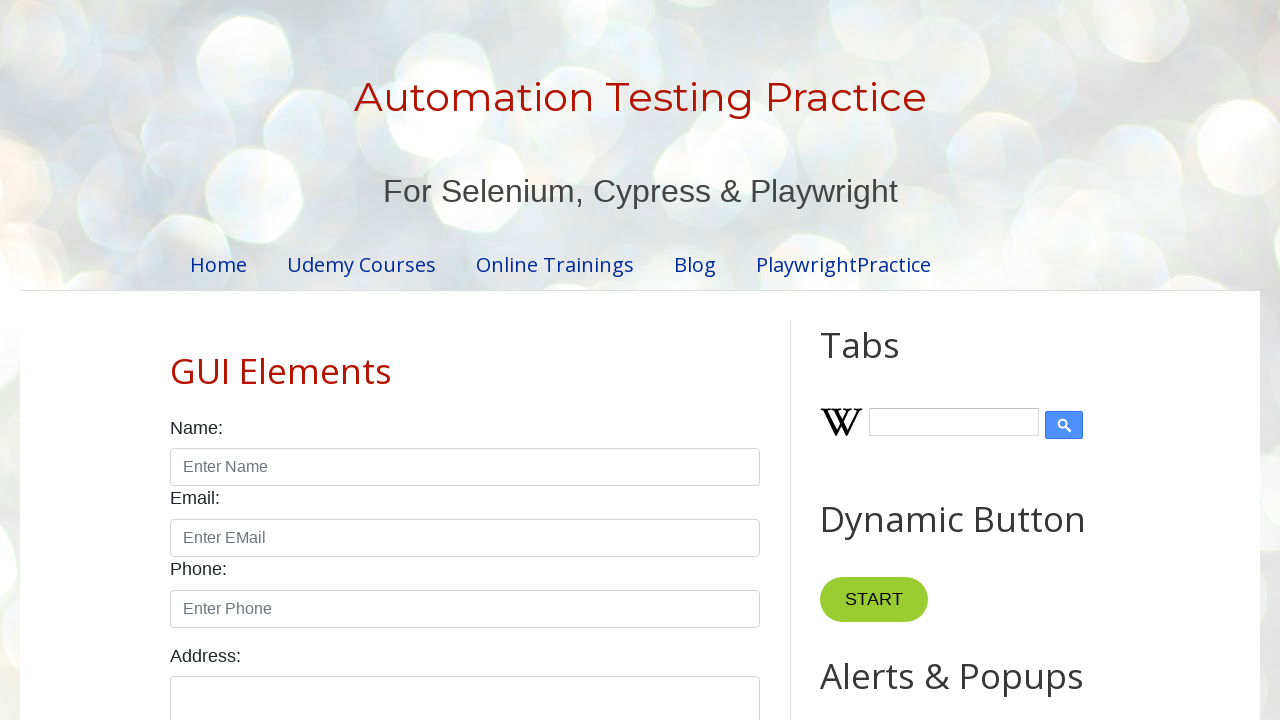

Hovered over 'Point Me' button at (868, 360) on xpath=//button[normalize-space()='Point Me']
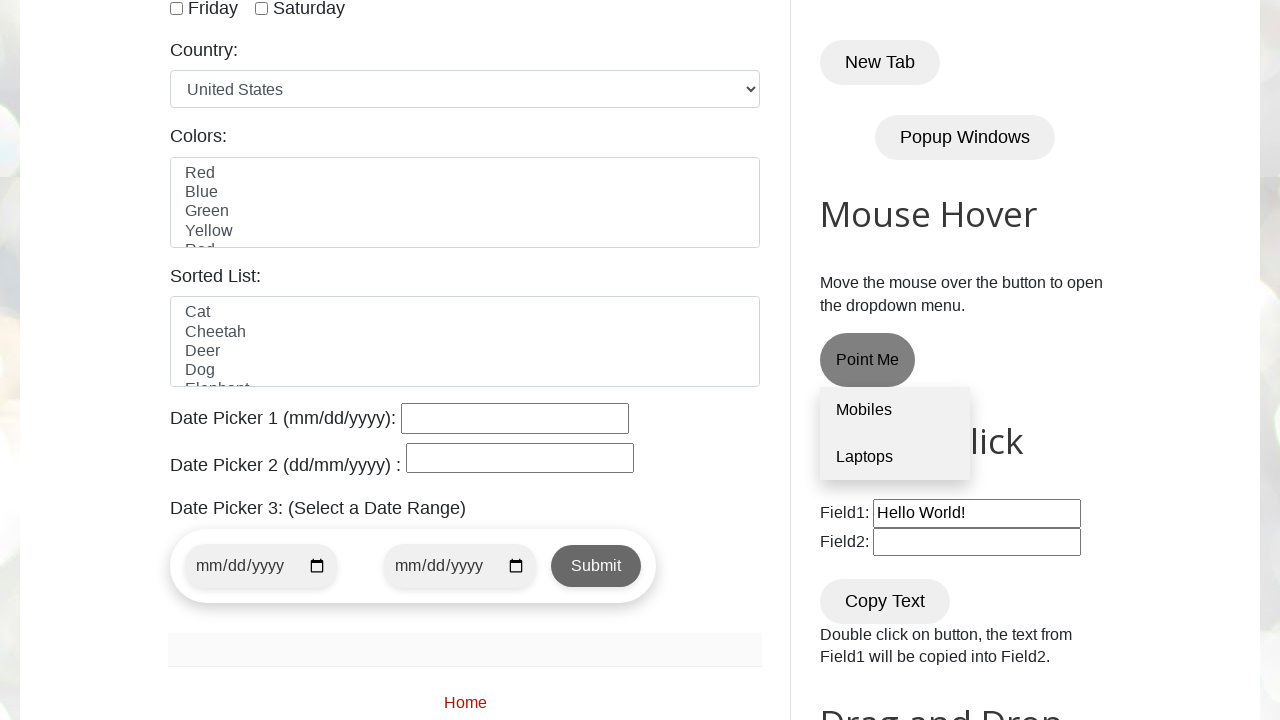

Hovered over 'Mobiles' link at (895, 411) on xpath=//a[normalize-space()='Mobiles']
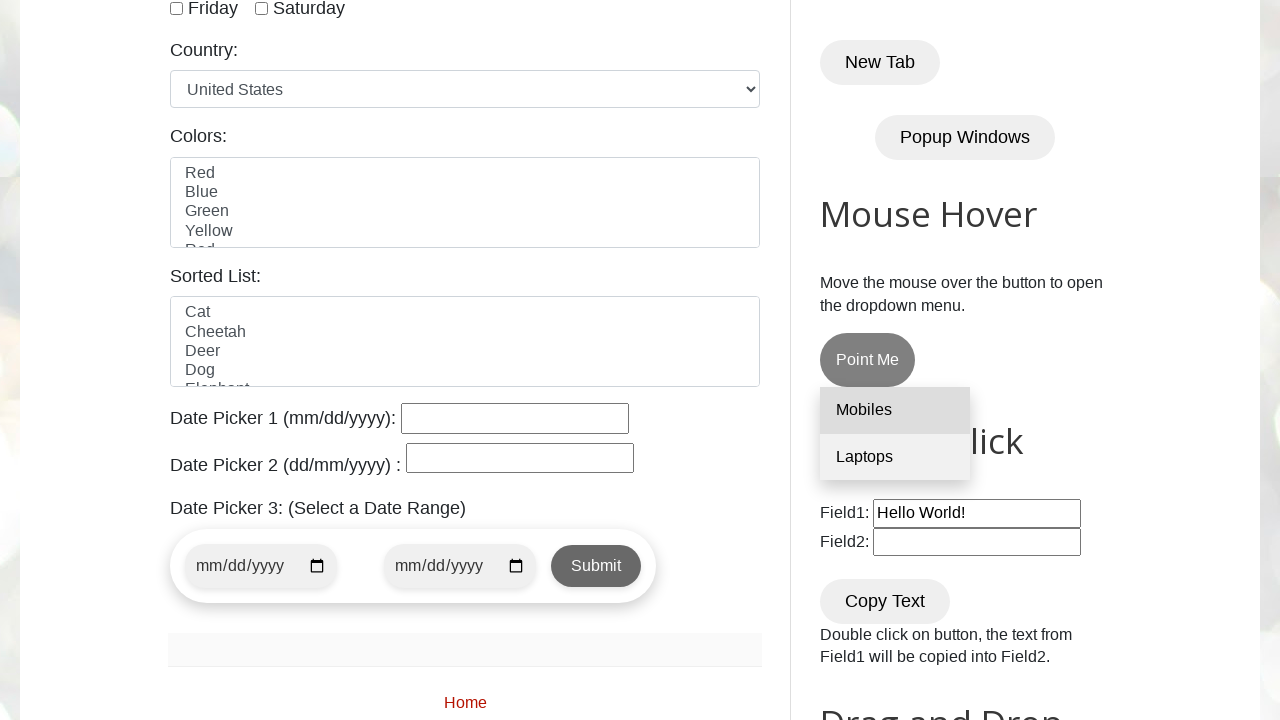

Clicked 'Mobiles' link at (895, 411) on xpath=//a[normalize-space()='Mobiles']
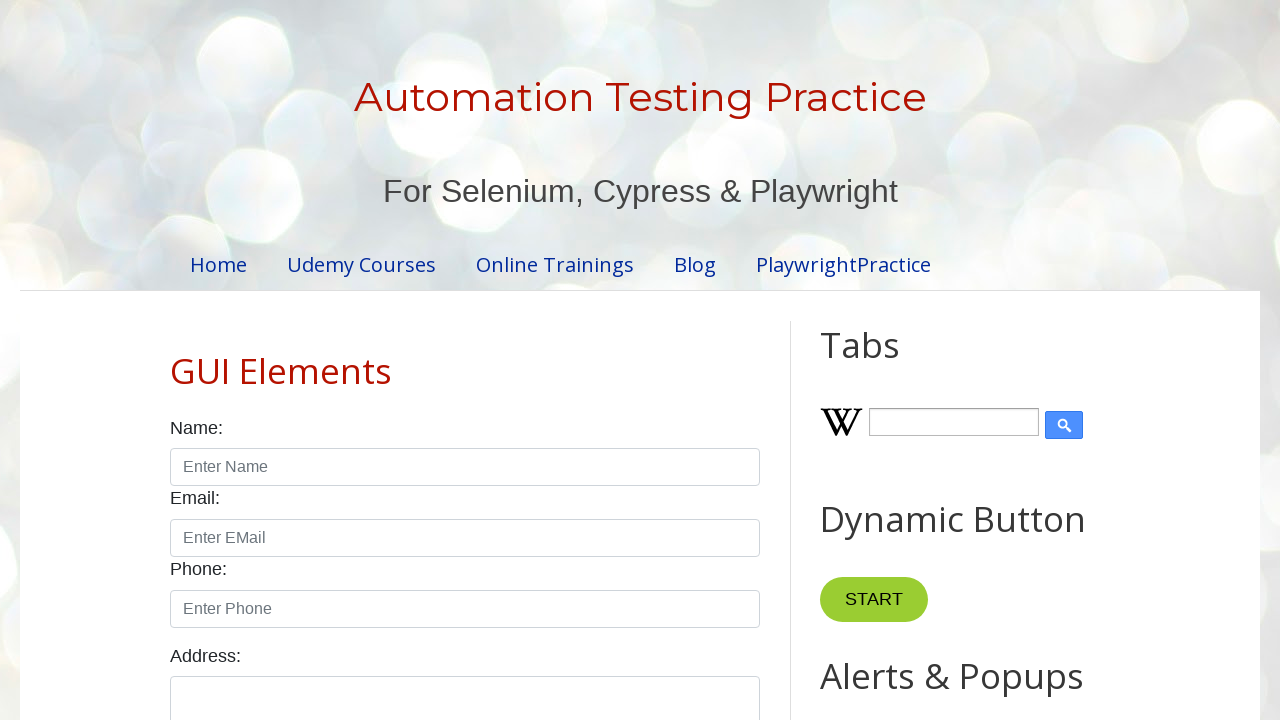

Navigated back to test automation practice page
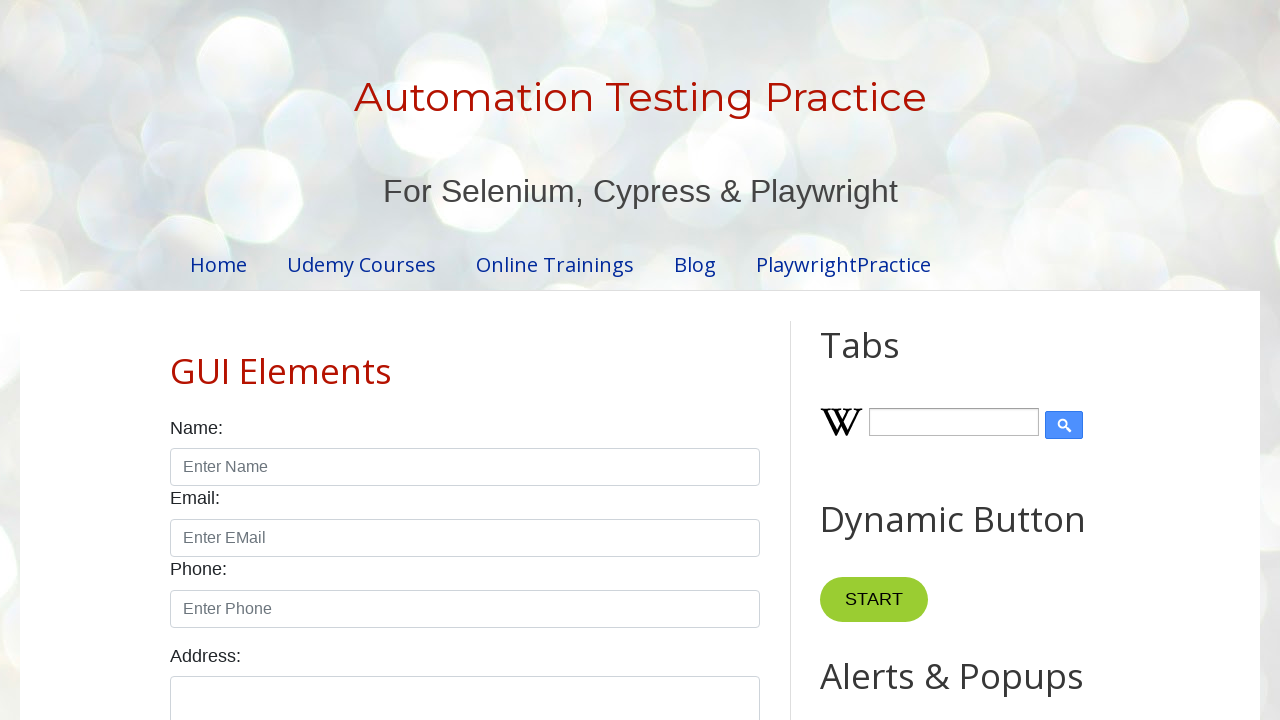

Right-clicked (context clicked) on 'Point Me' button at (868, 360) on xpath=//button[normalize-space()='Point Me']
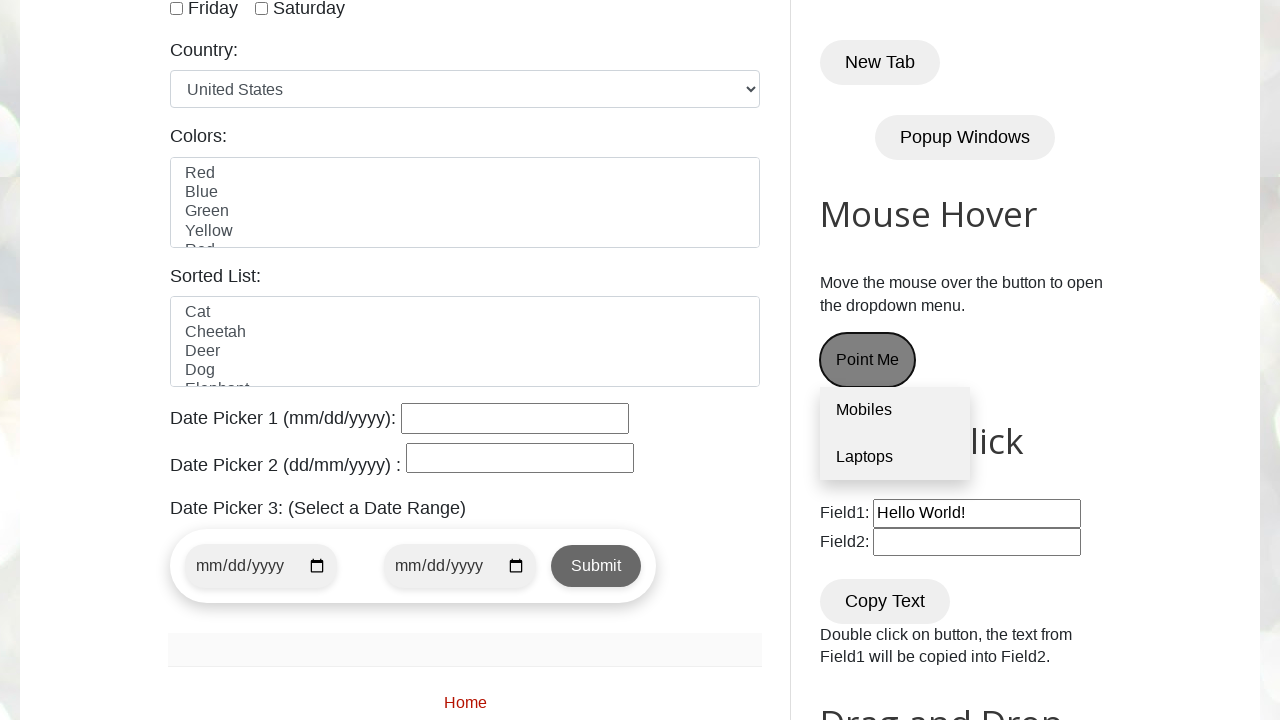

Double-clicked on 'Copy Text' button at (885, 601) on xpath=//button[normalize-space()='Copy Text']
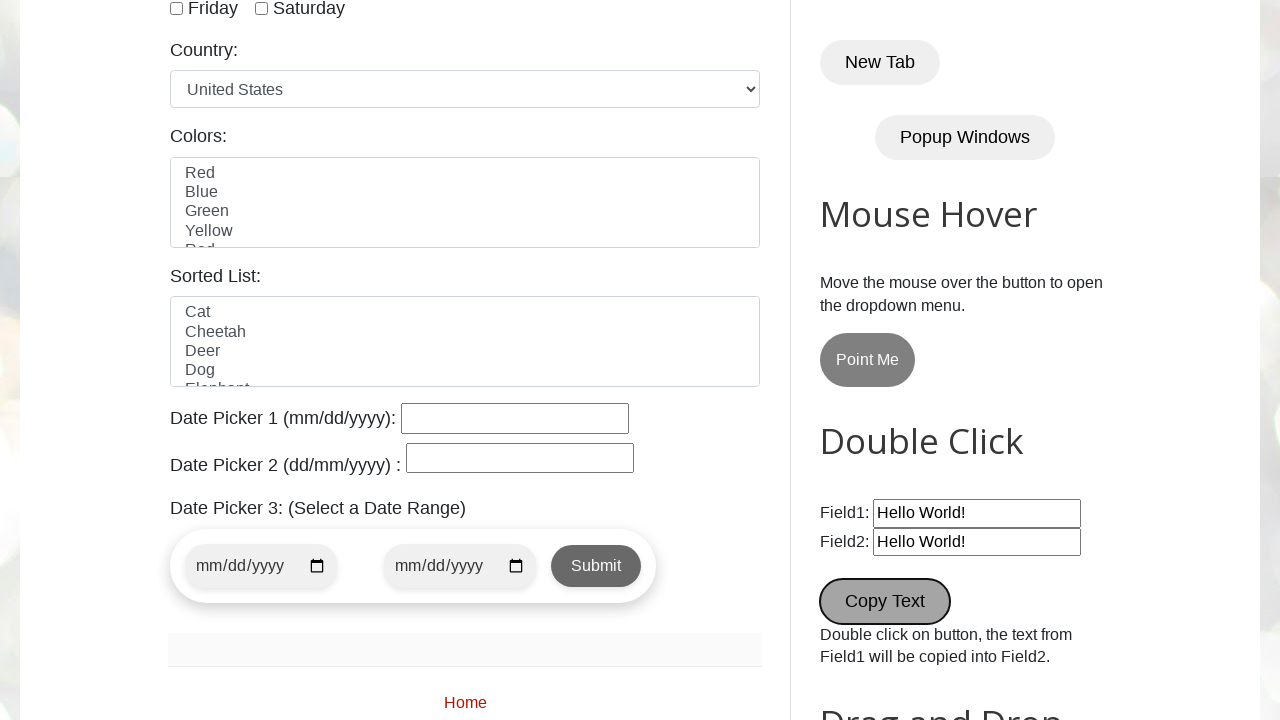

Waited 500ms for copy action to complete
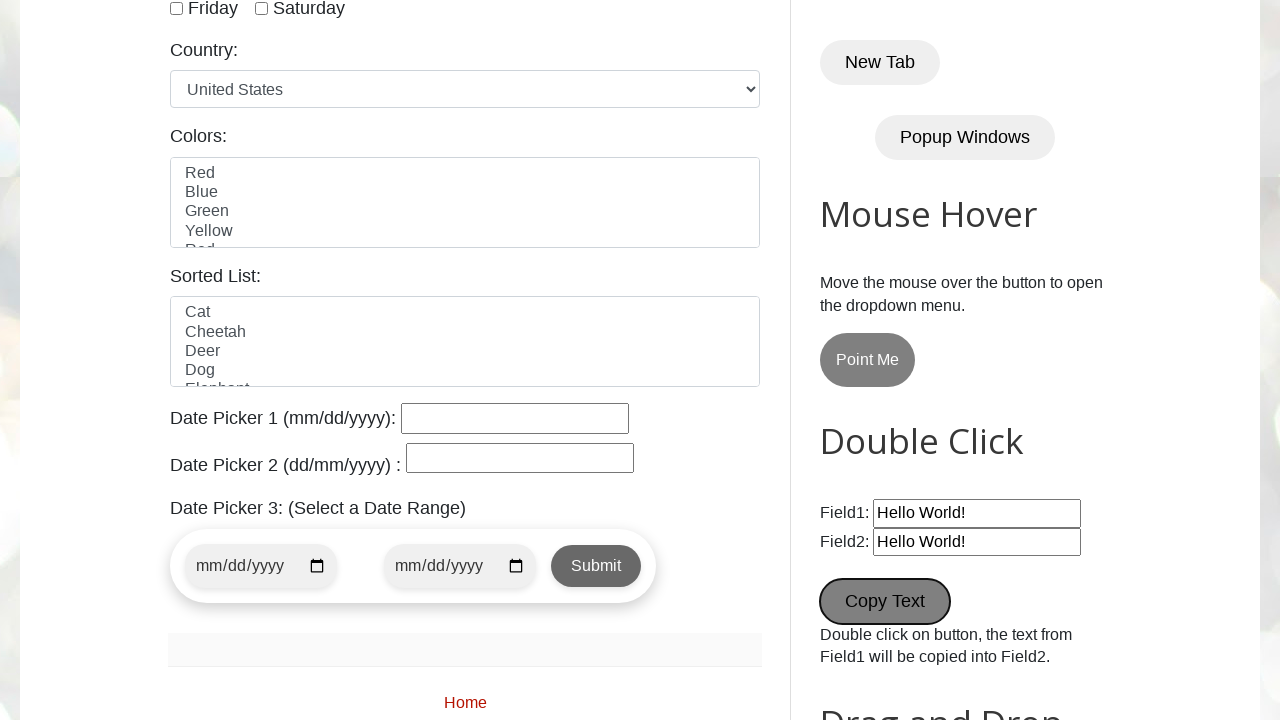

Field1 element is visible
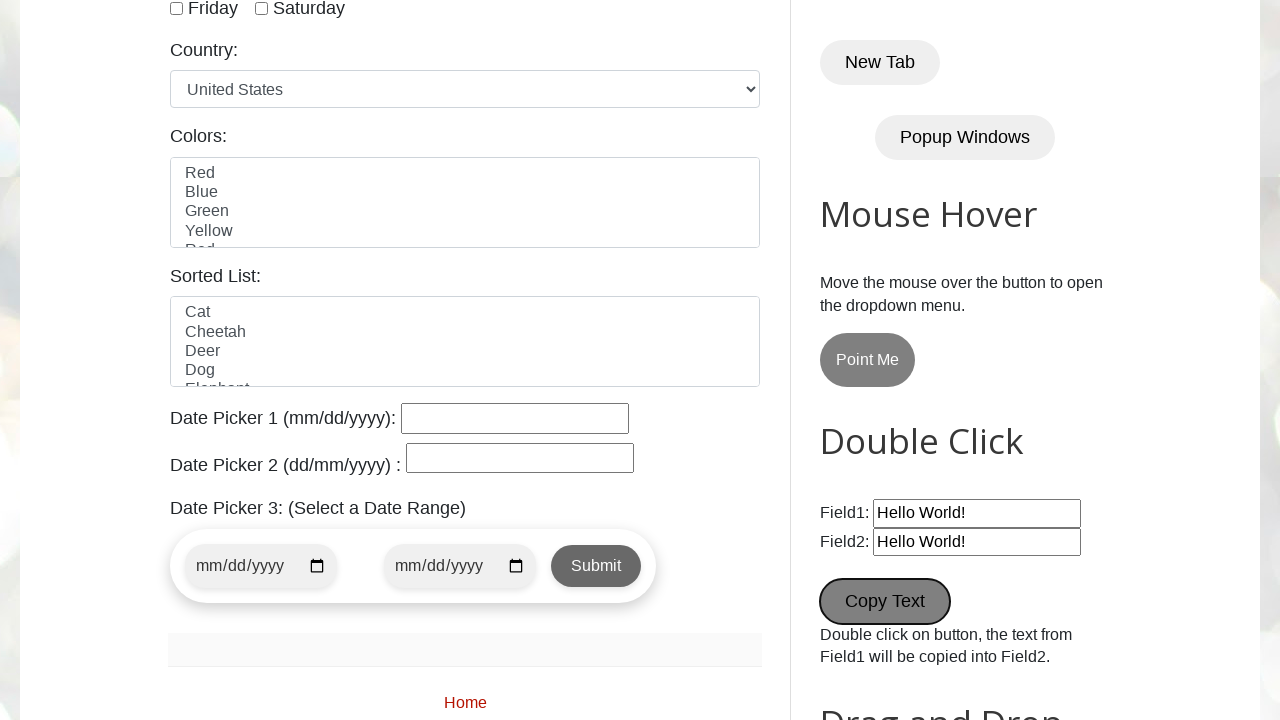

Field2 element is visible
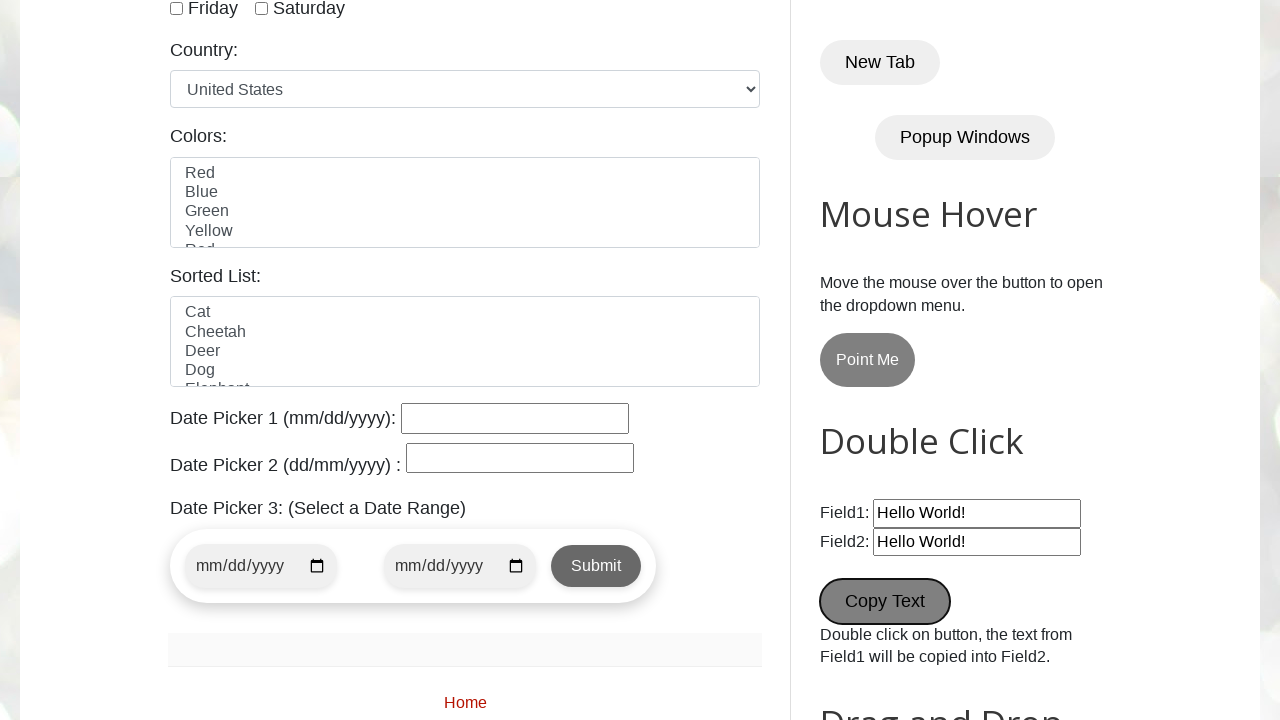

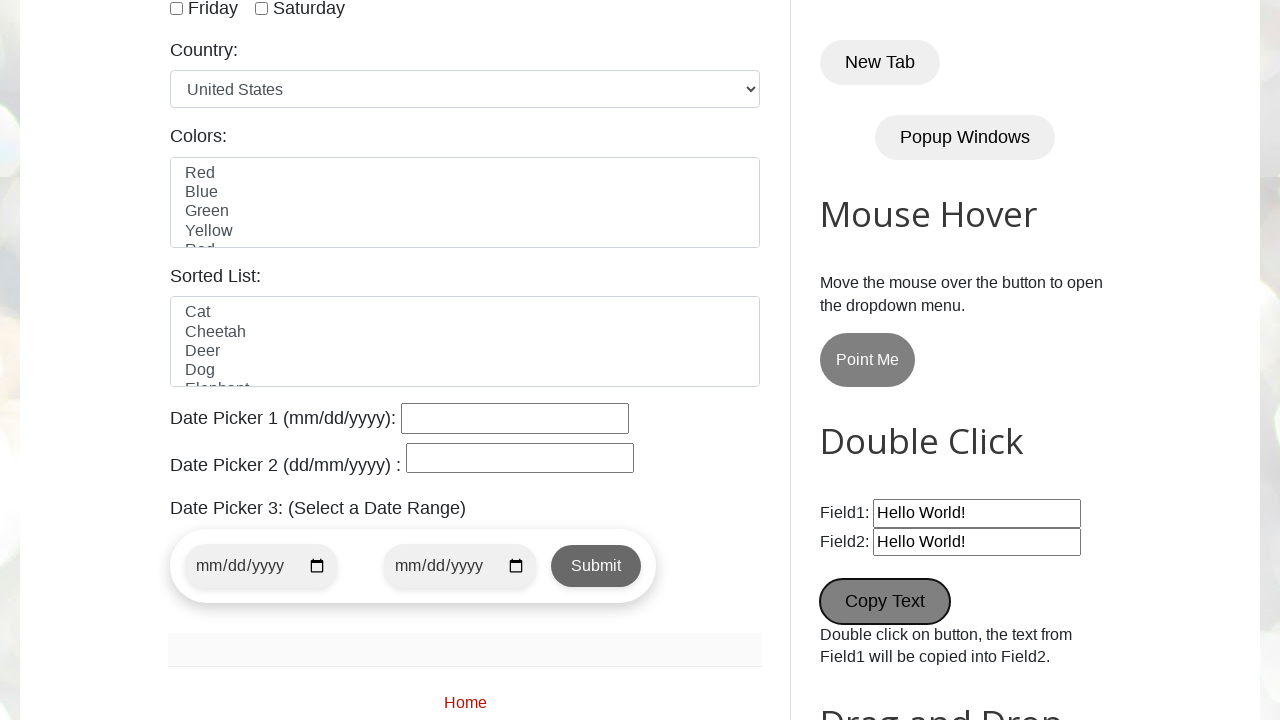